Tests dropdown menu interaction by selecting different car options and verifying the dropdown properties

Starting URL: https://www.letskodeit.com/practice

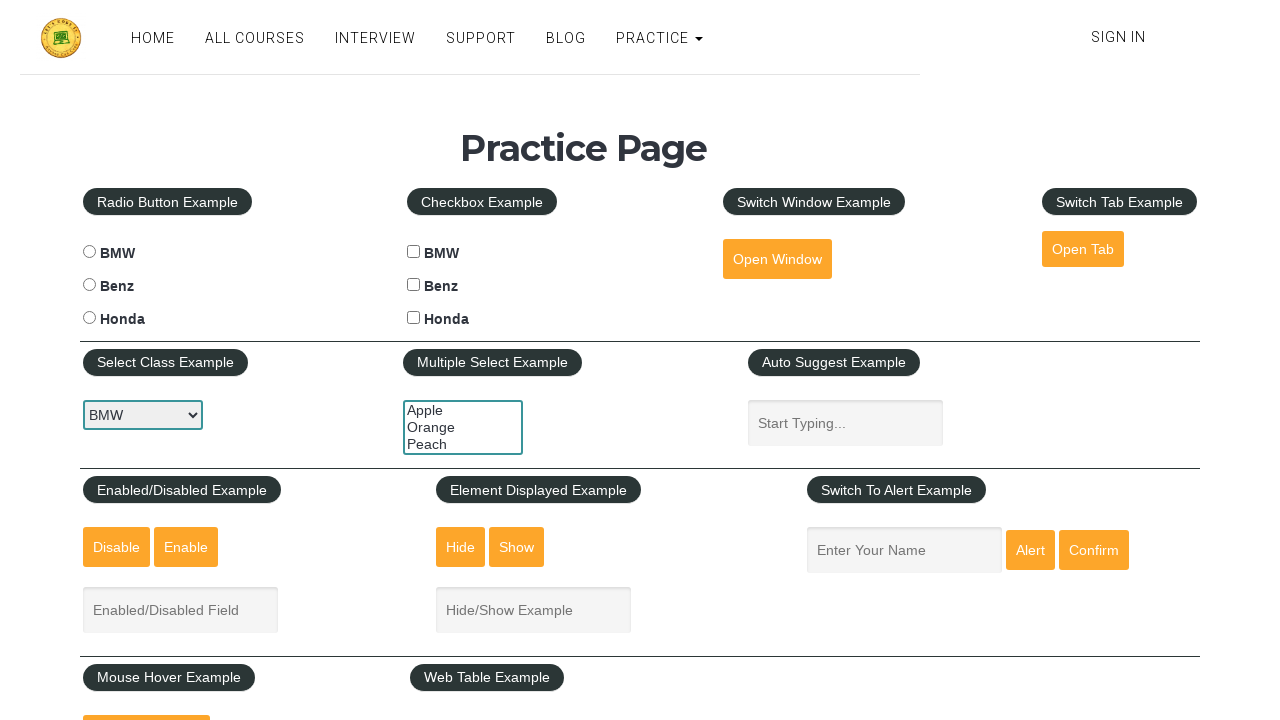

Located car select dropdown element
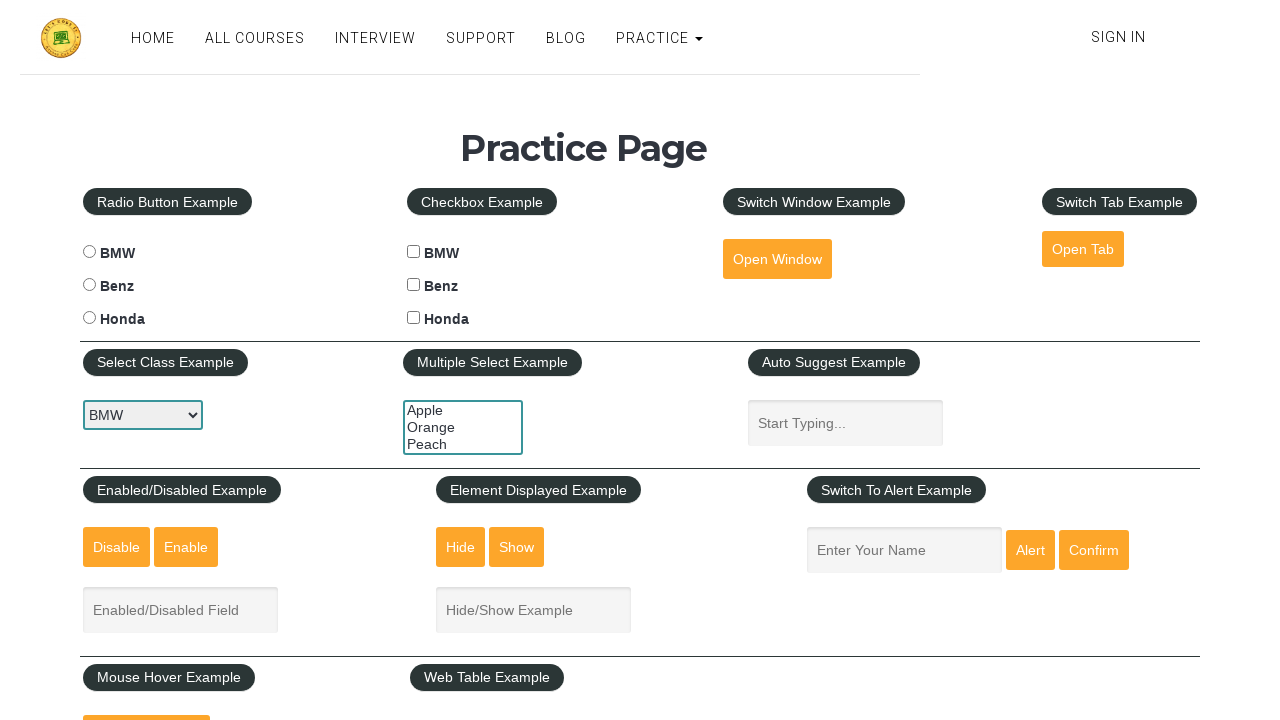

Selected BMW option by index 1 on #carselect
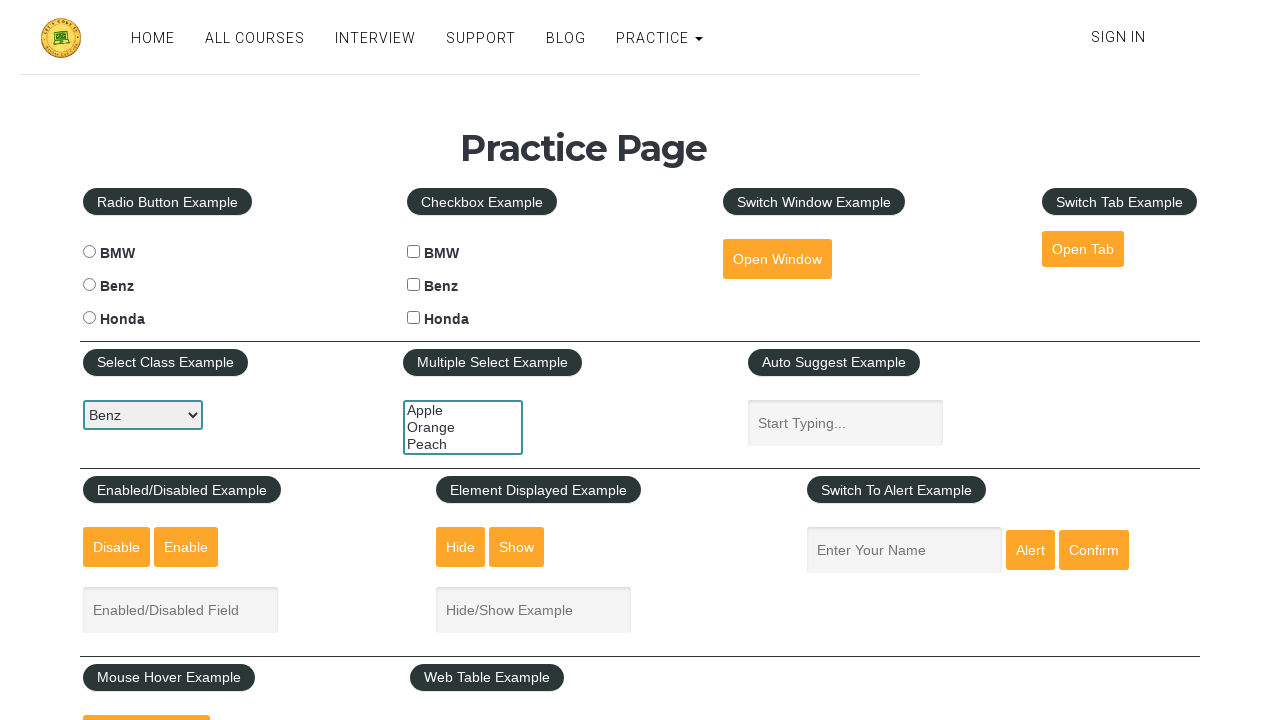

Selected Honda option by value on #carselect
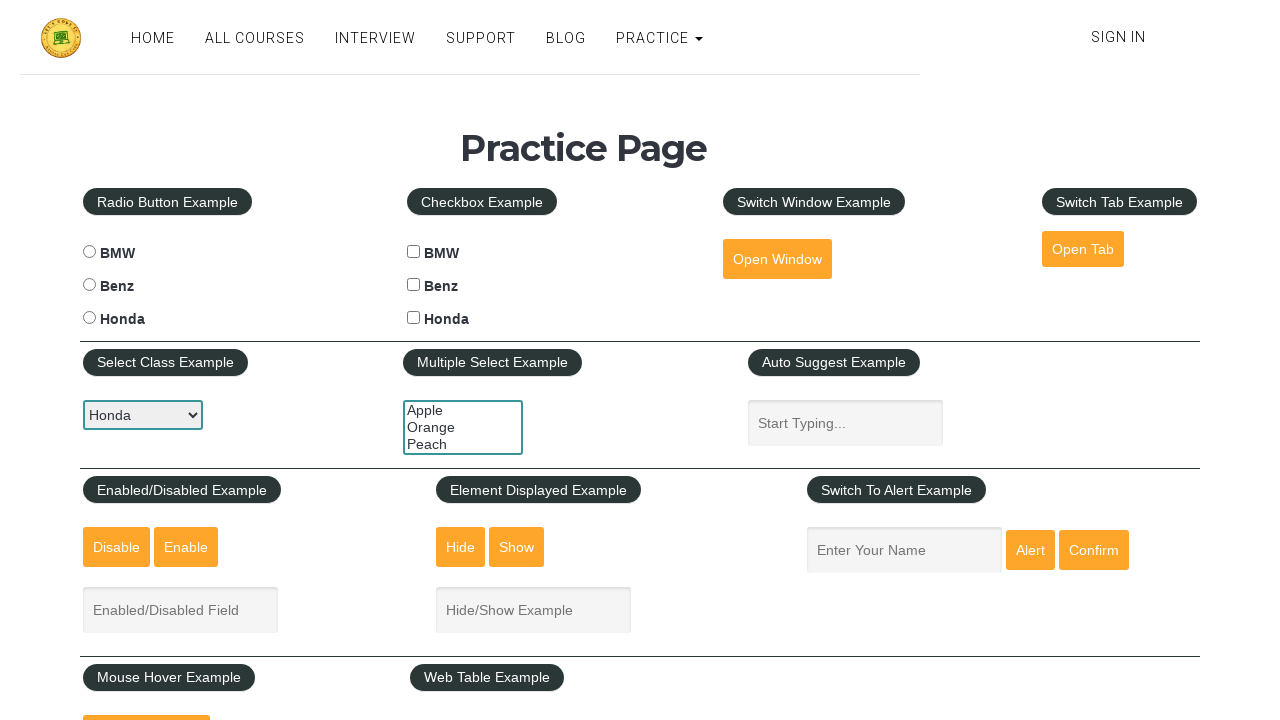

Selected Benz option by visible text on #carselect
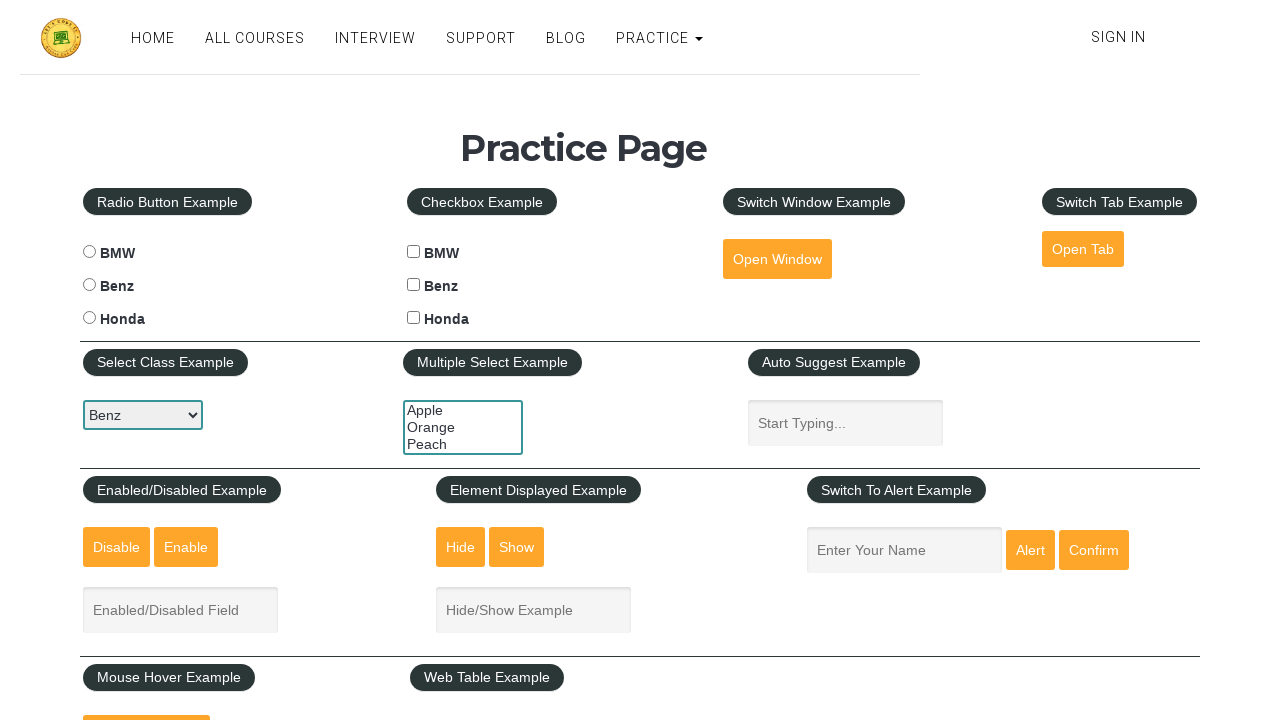

Retrieved all dropdown options
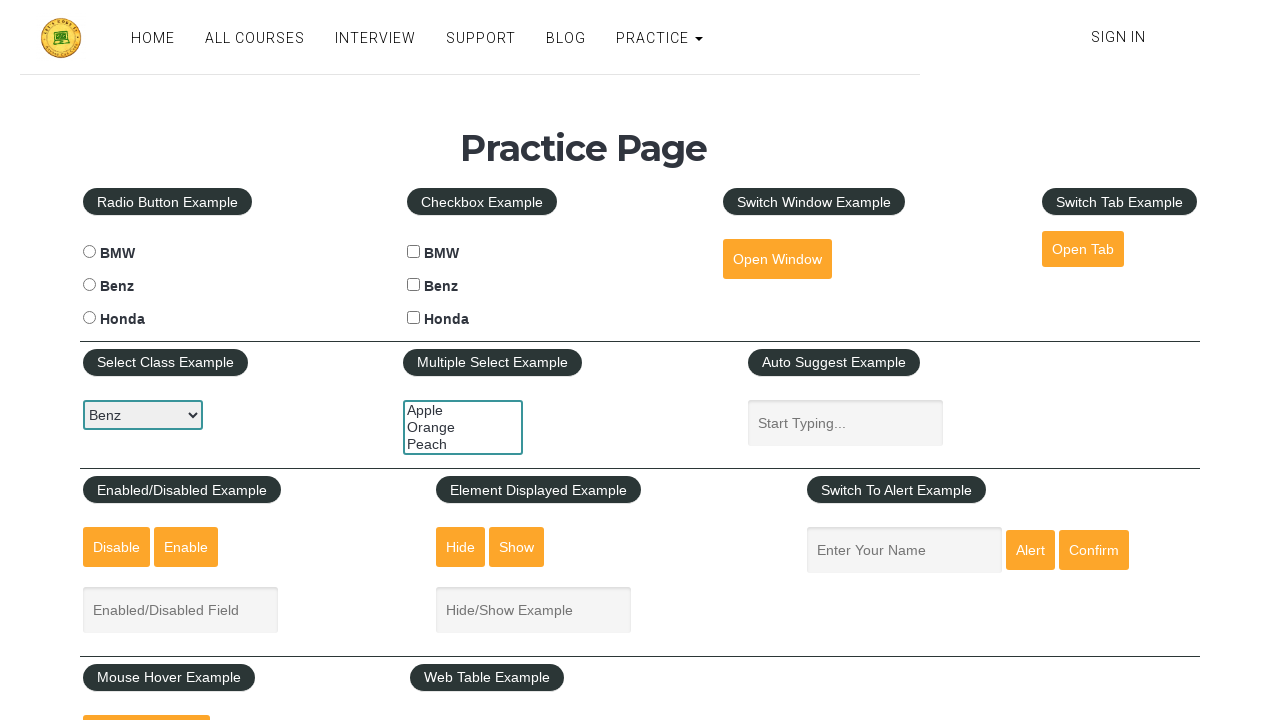

Verified that dropdown contains options
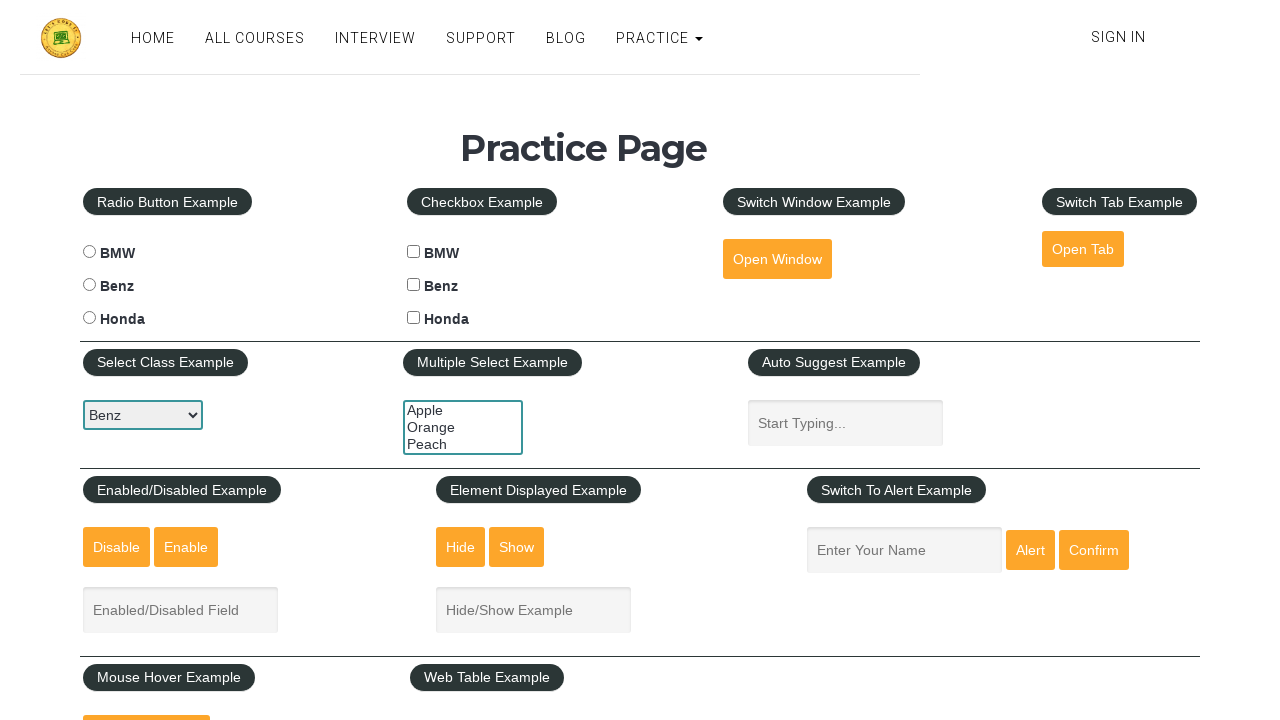

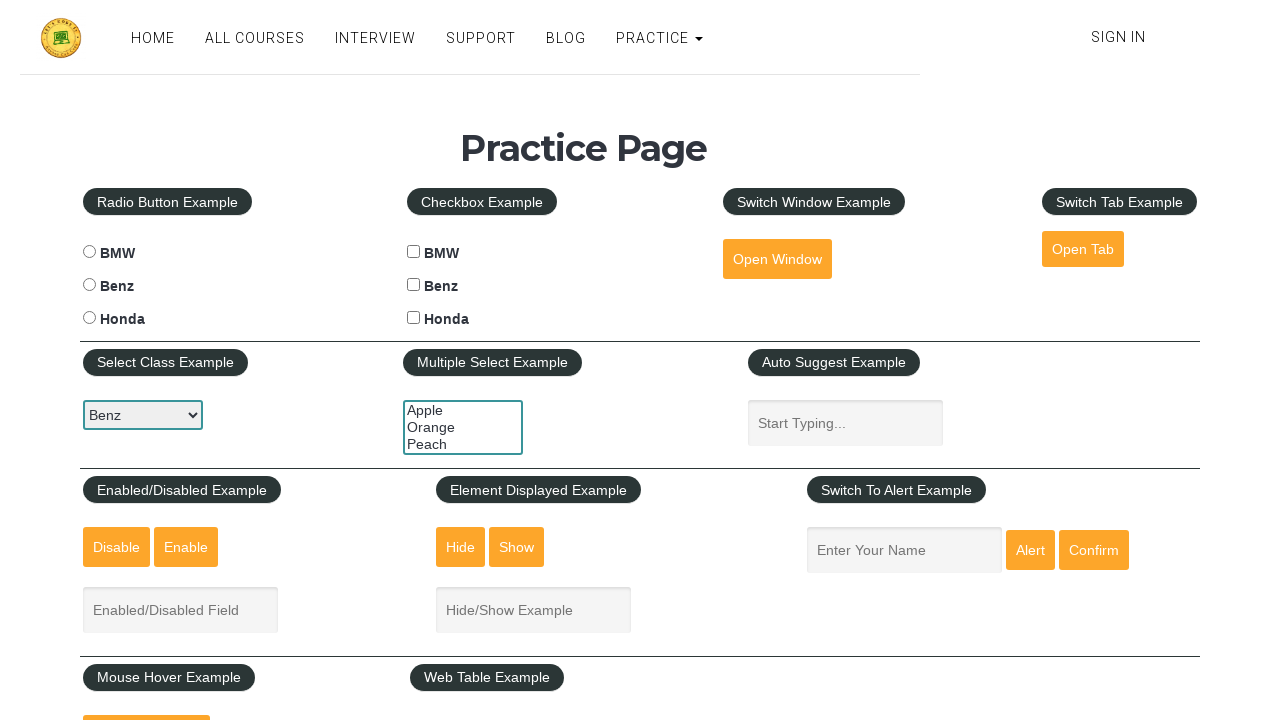